Demonstrates working with dropdown menus by selecting options using different methods: by value, by label, and by index.

Starting URL: https://the-internet.herokuapp.com/dropdown

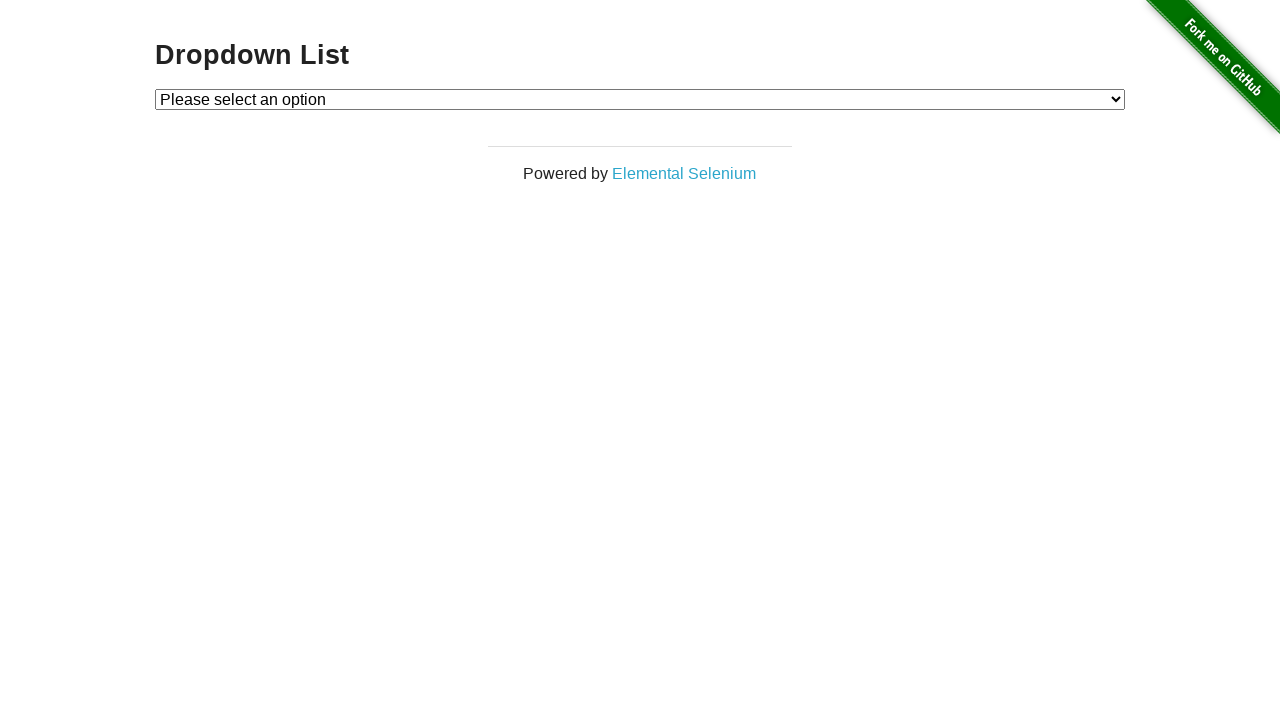

Selected dropdown option by value '1' on #dropdown
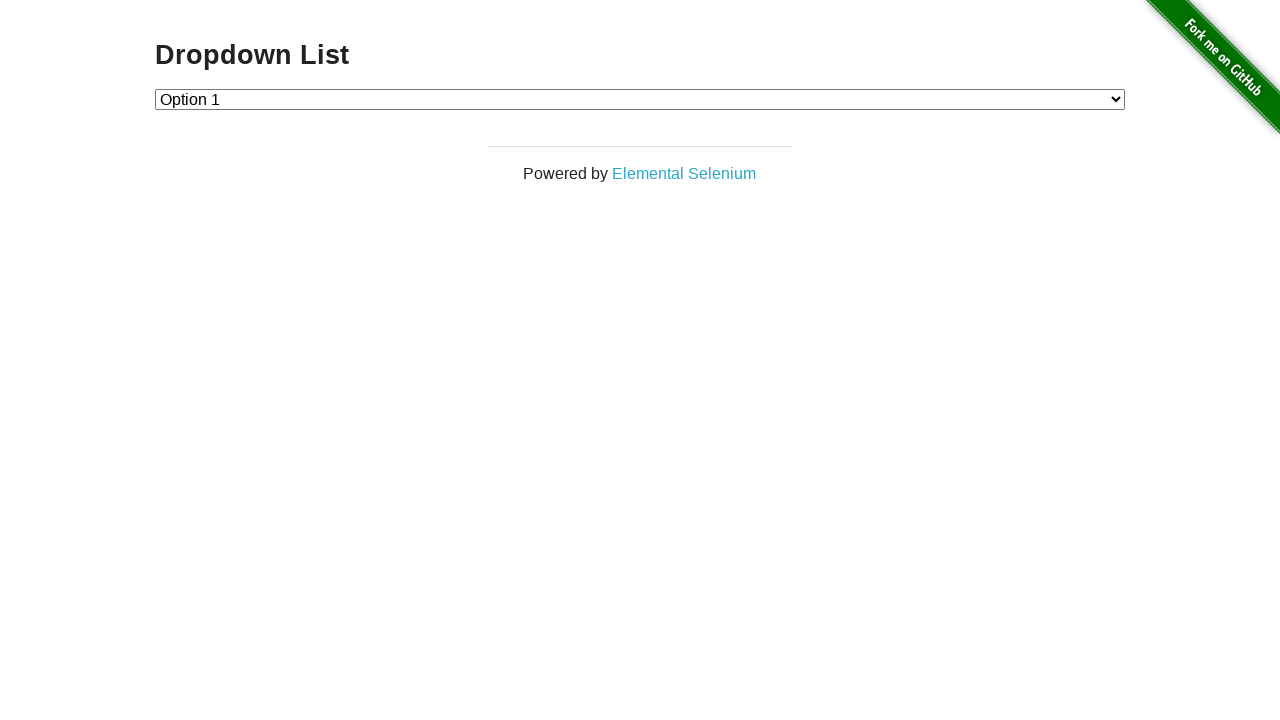

Selected dropdown option by label 'Option 2' on #dropdown
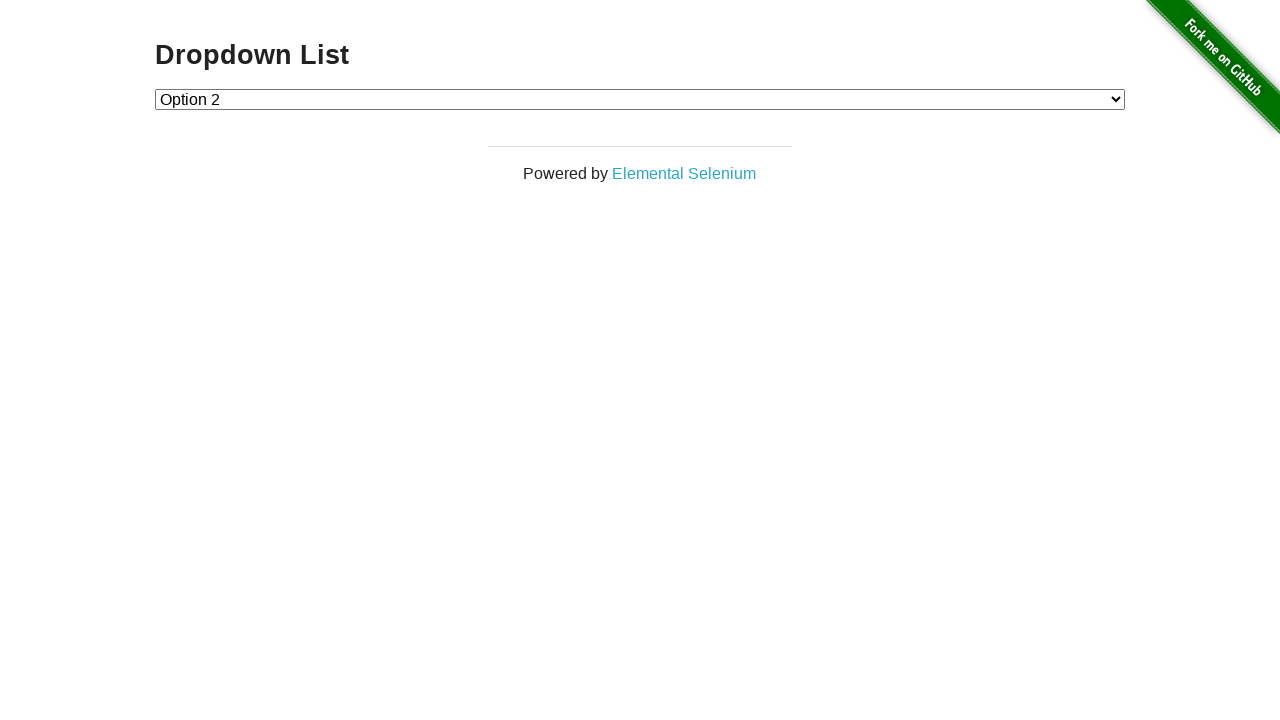

Selected dropdown option by index 1 on #dropdown
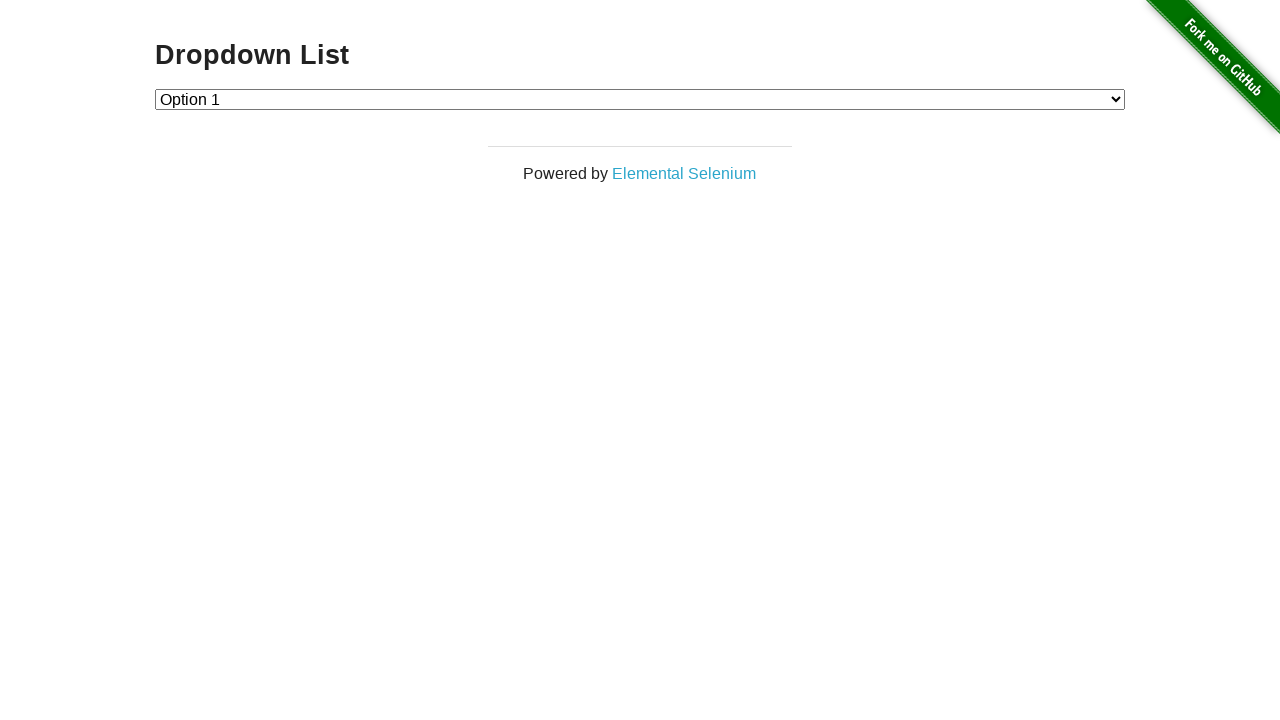

Verified dropdown menu is present
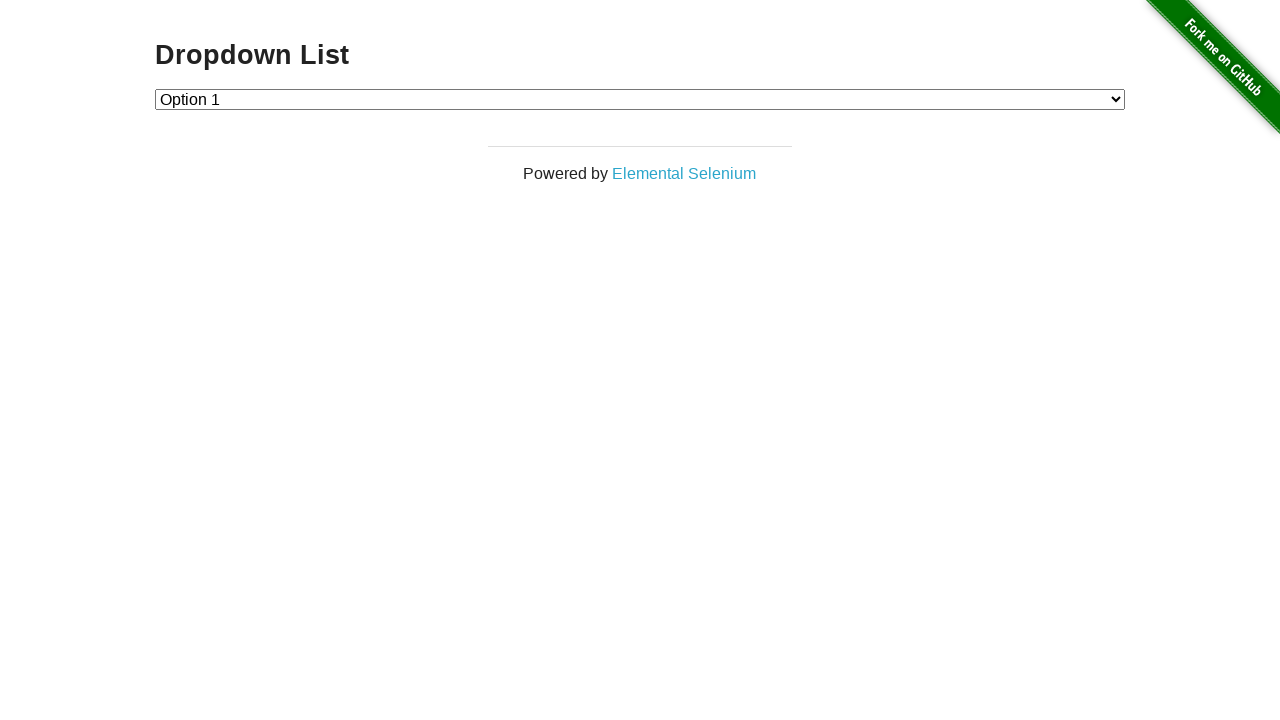

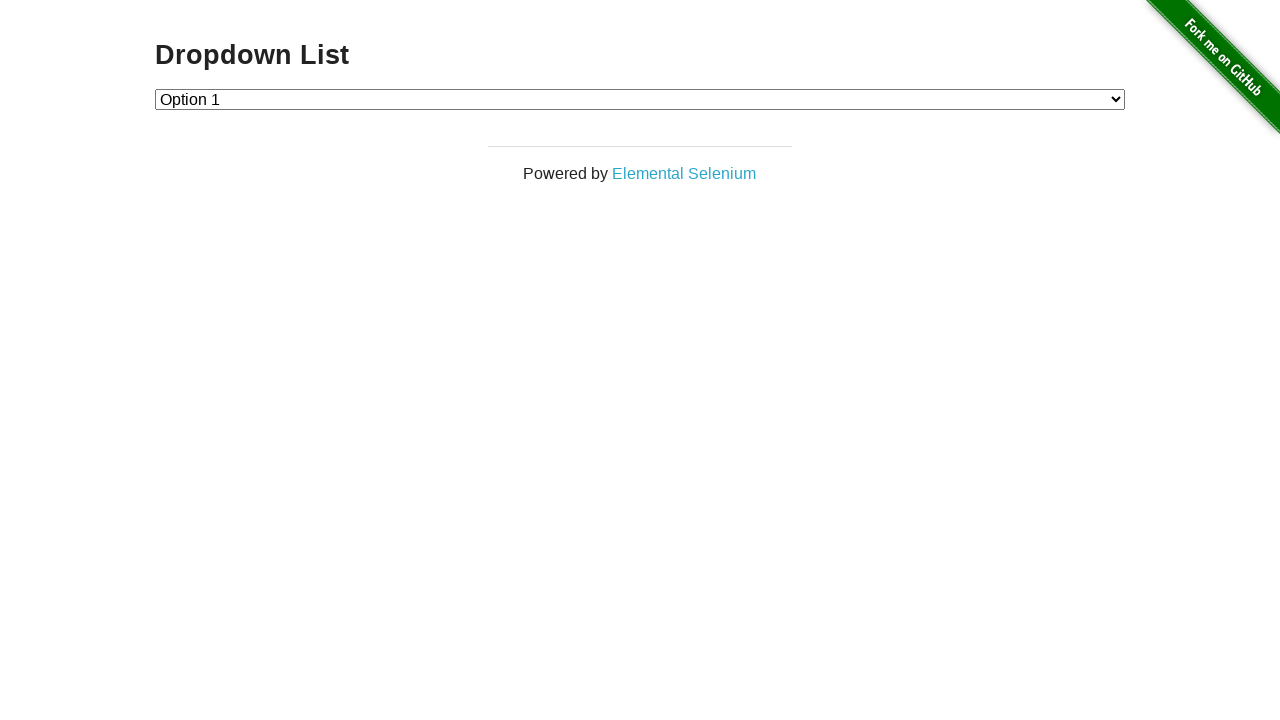